Tests a team search functionality on a Chinese application by clicking a team button, switching to an iframe, entering a search term for an organization, clicking search, selecting a result, and confirming the selection.

Starting URL: http://app.bjtitle.com/rui/bj-band.php?u=610819&t=3

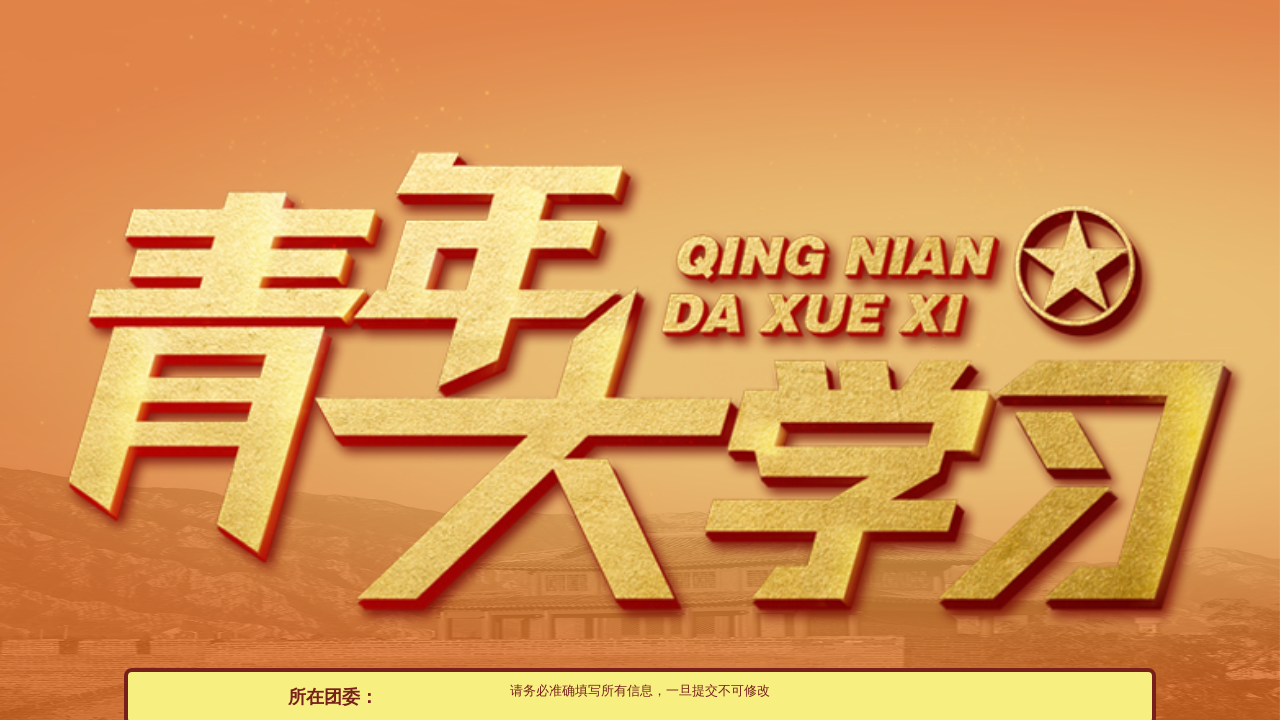

Clicked team button to open search dialog at (845, 360) on #team
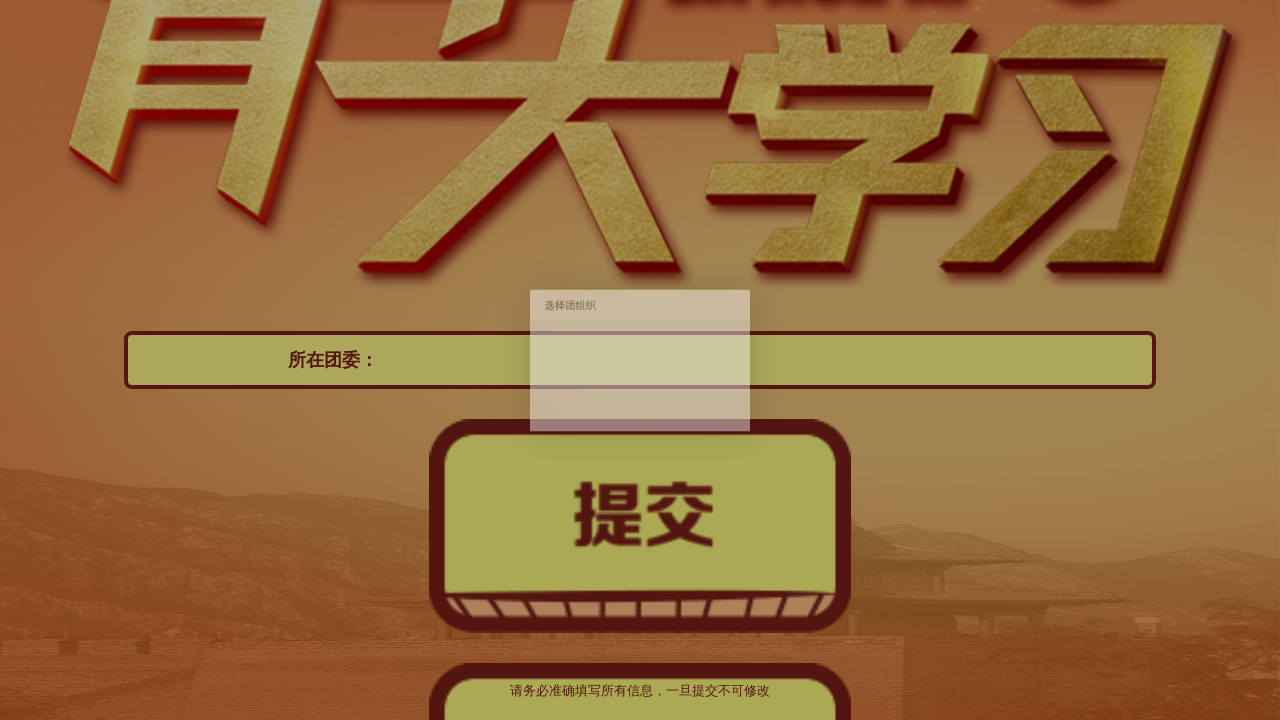

Located iframe for team search functionality
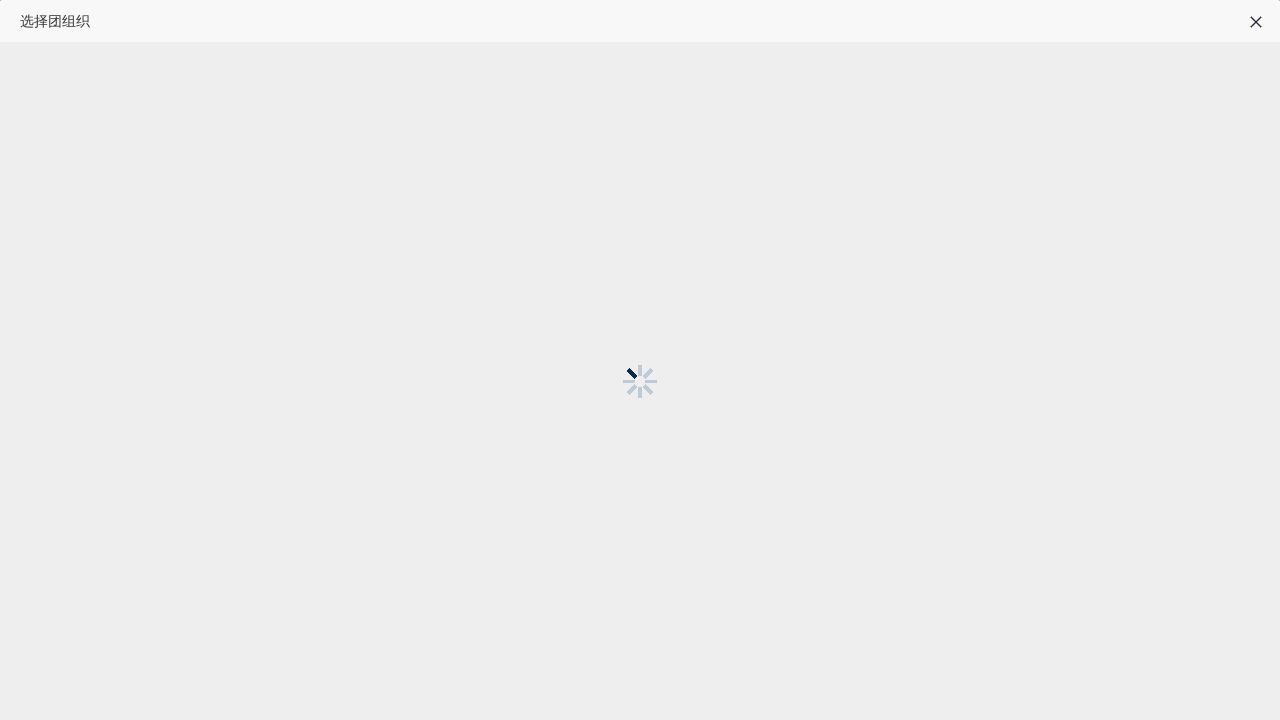

Clicked search input field in iframe at (330, 72) on iframe[name='layui-layer-iframe1'] >> internal:control=enter-frame >> #word
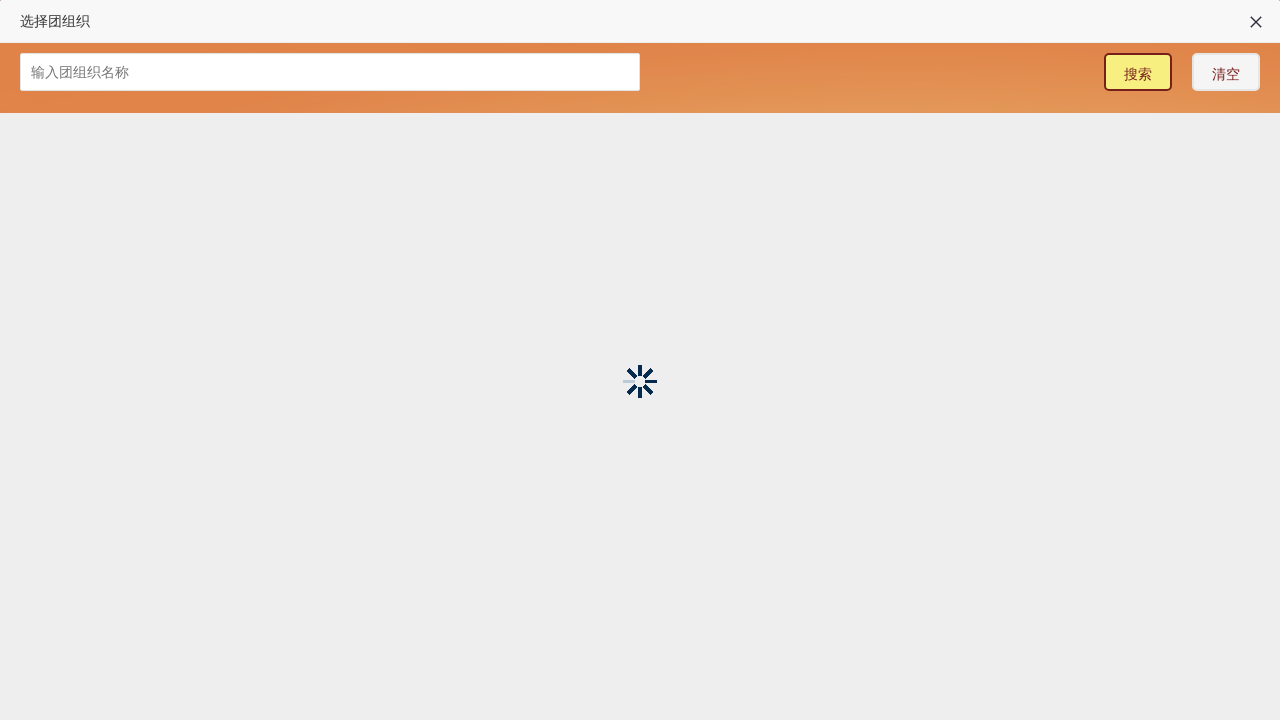

Entered organization name '北京汽车集团有限公司团委' in search field on iframe[name='layui-layer-iframe1'] >> internal:control=enter-frame >> #word
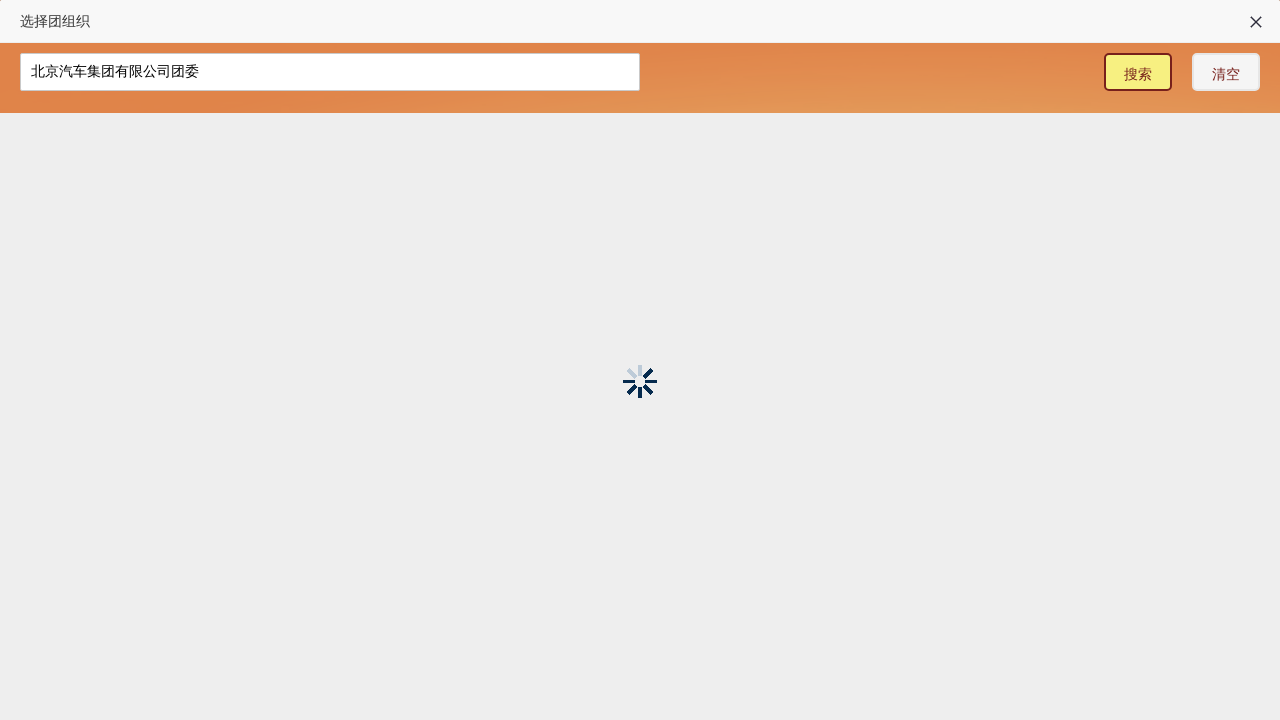

Waited 1 second for search input to register
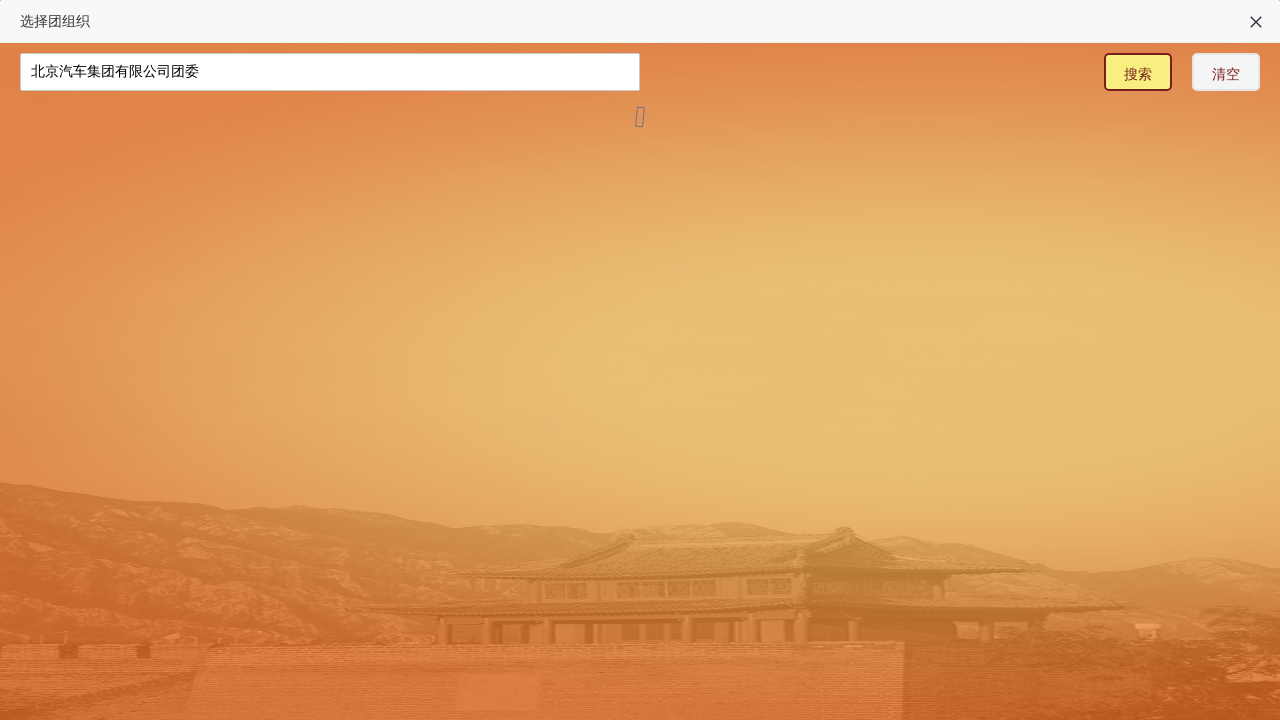

Clicked search button to query organization at (1138, 72) on iframe[name='layui-layer-iframe1'] >> internal:control=enter-frame >> #btn-searc
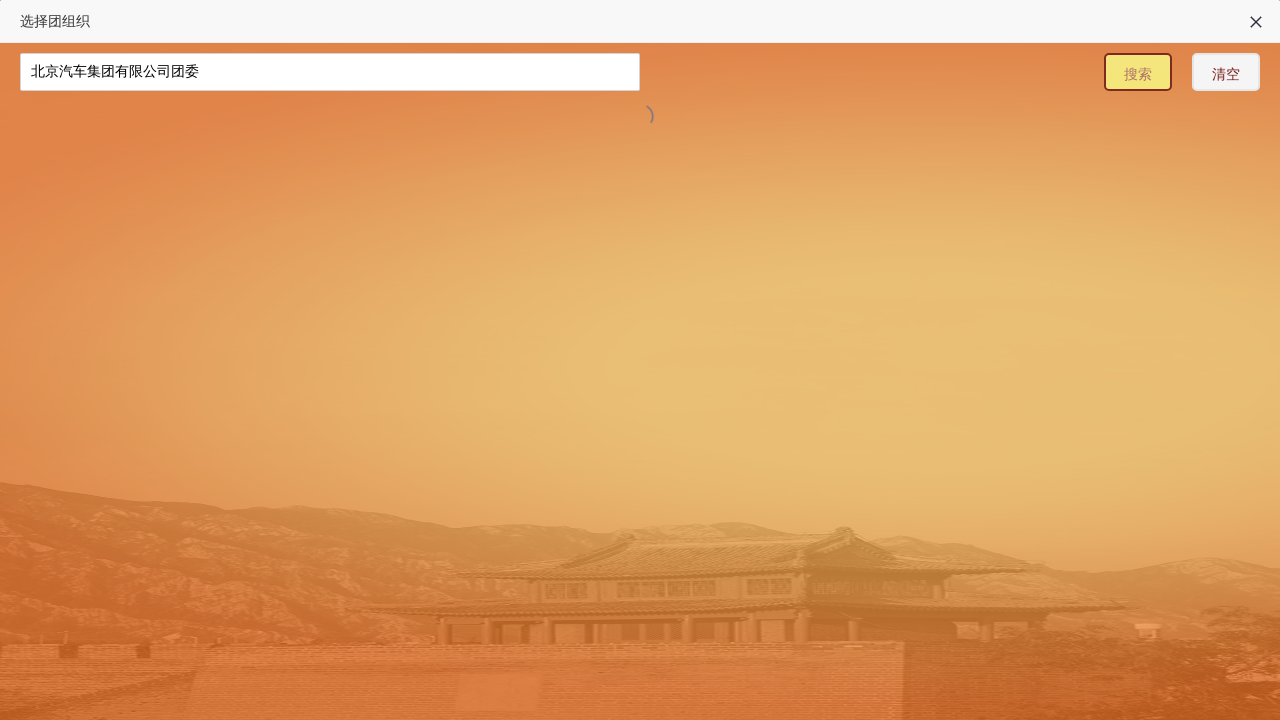

Waited 1 second for search results to load
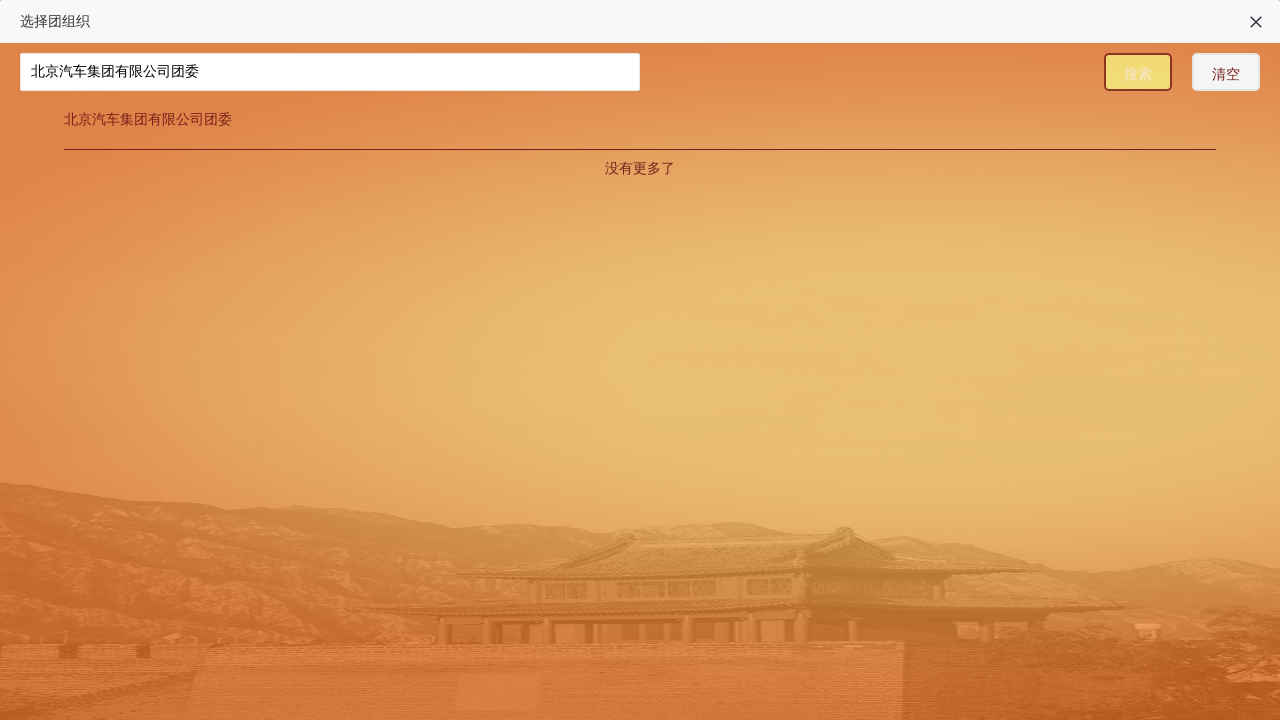

Selected team result from search results at (640, 120) on iframe[name='layui-layer-iframe1'] >> internal:control=enter-frame >> .team
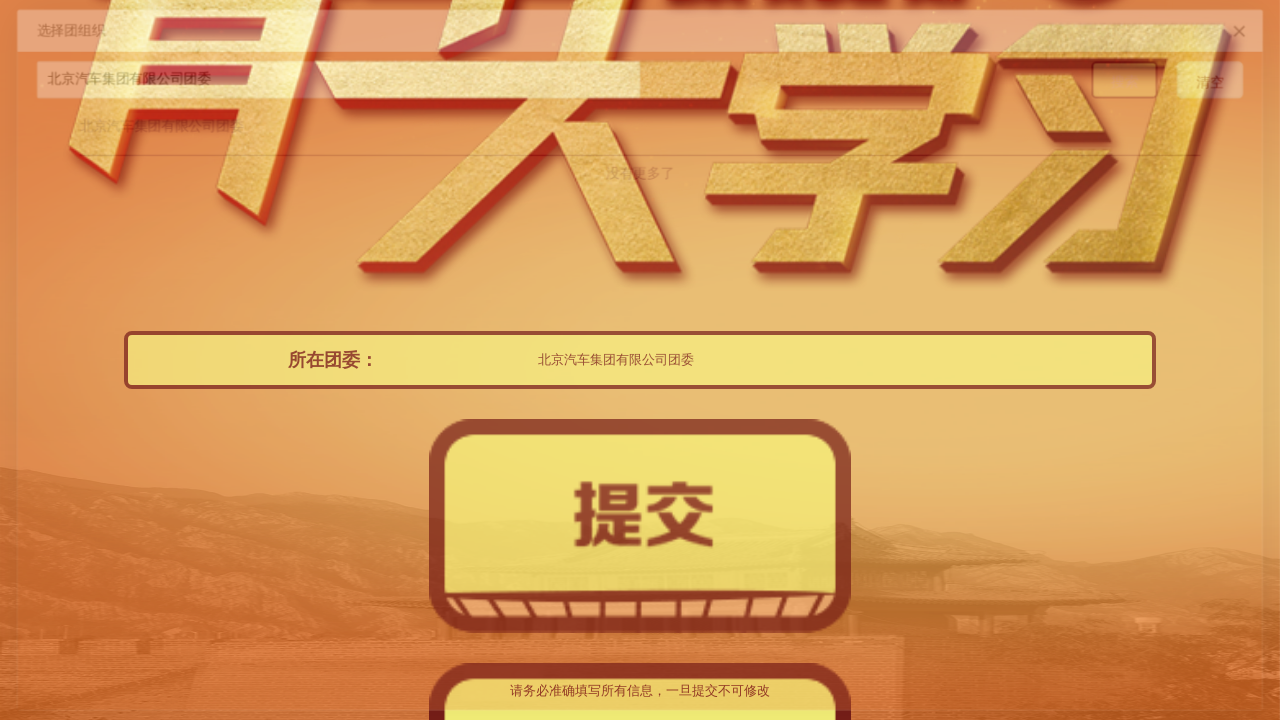

Waited 1 second for selection to process
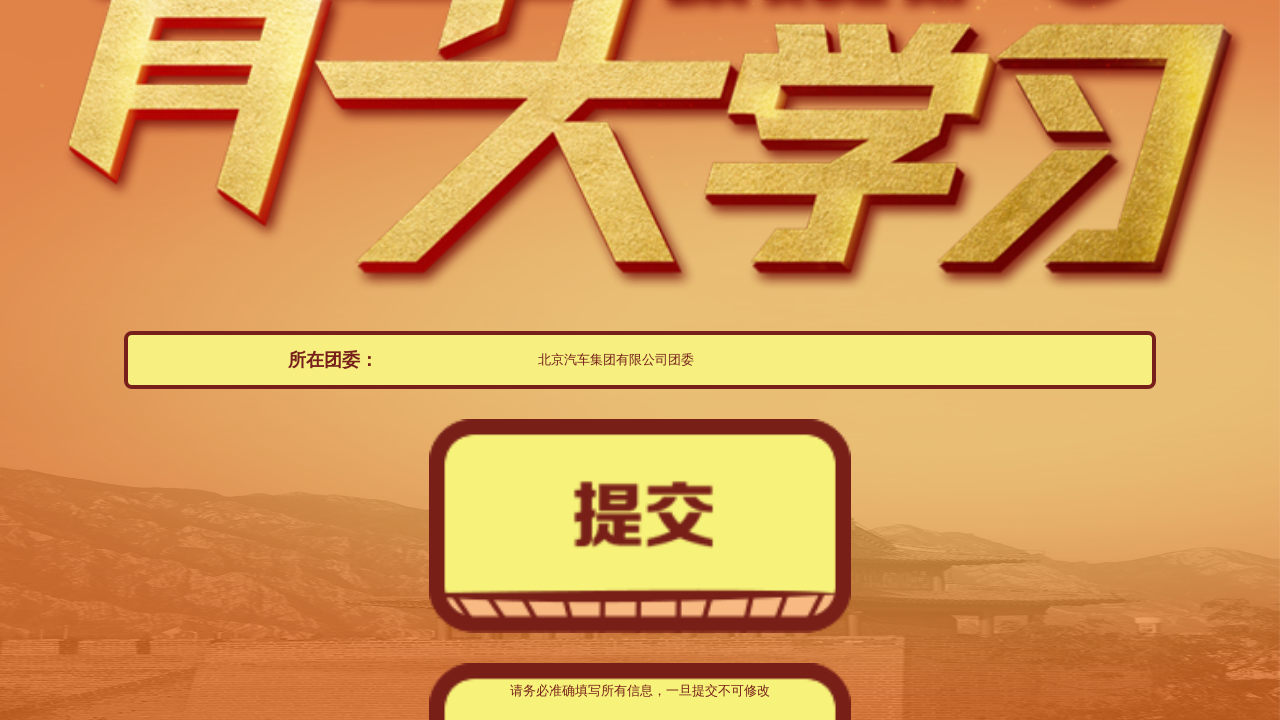

Clicked confirm button to finalize team selection at (640, 526) on .btn
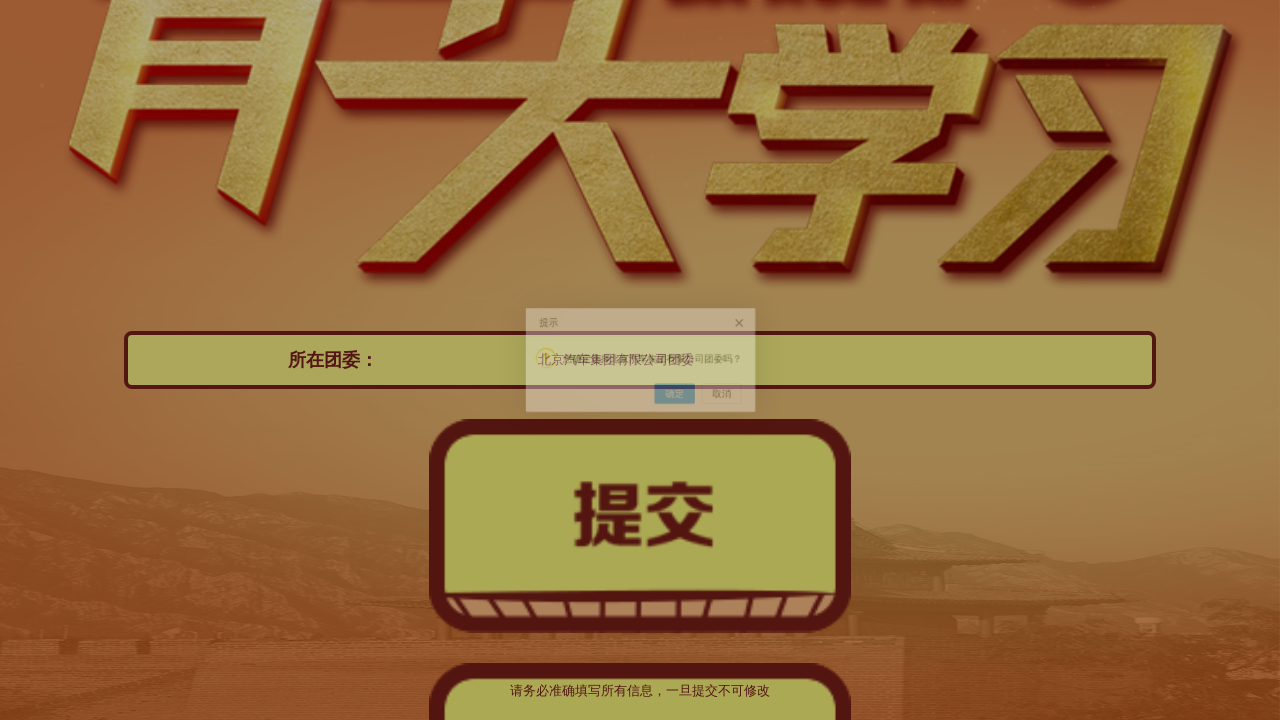

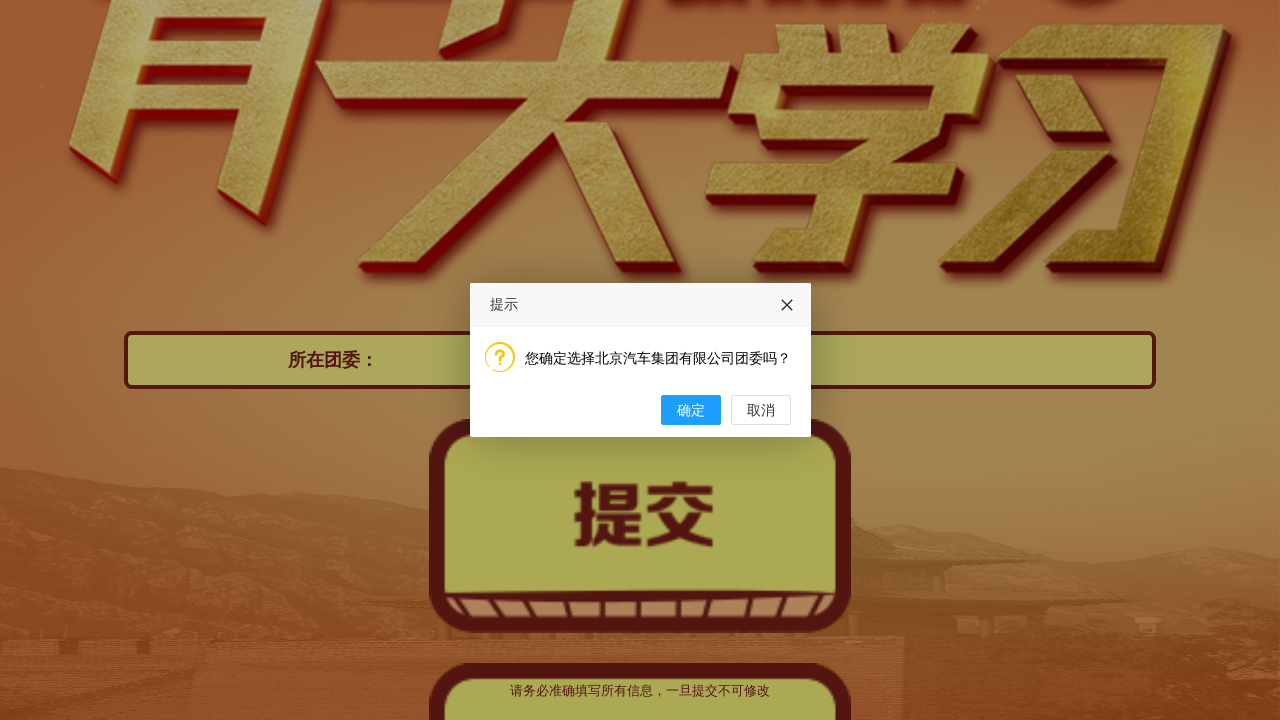